Verifies that advertisement section is present on the page

Starting URL: https://www.sport-express.ru/tennis/wta/

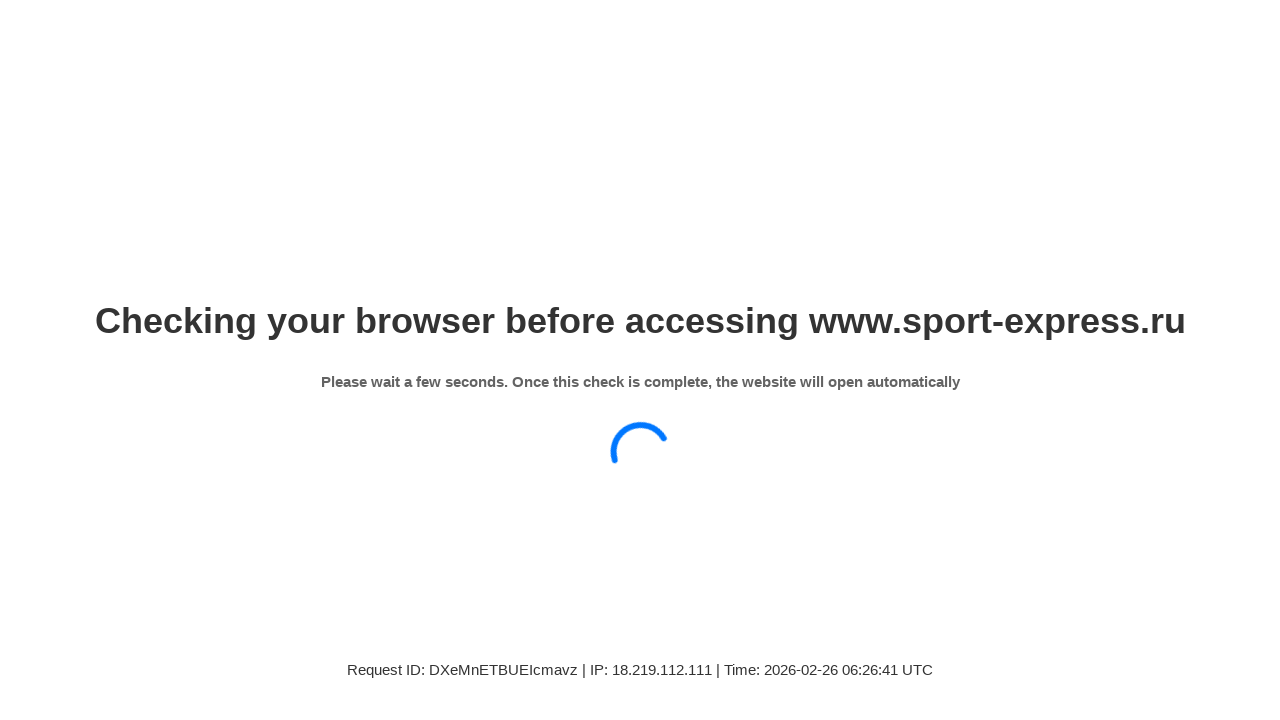

Waited for advertisement section to load
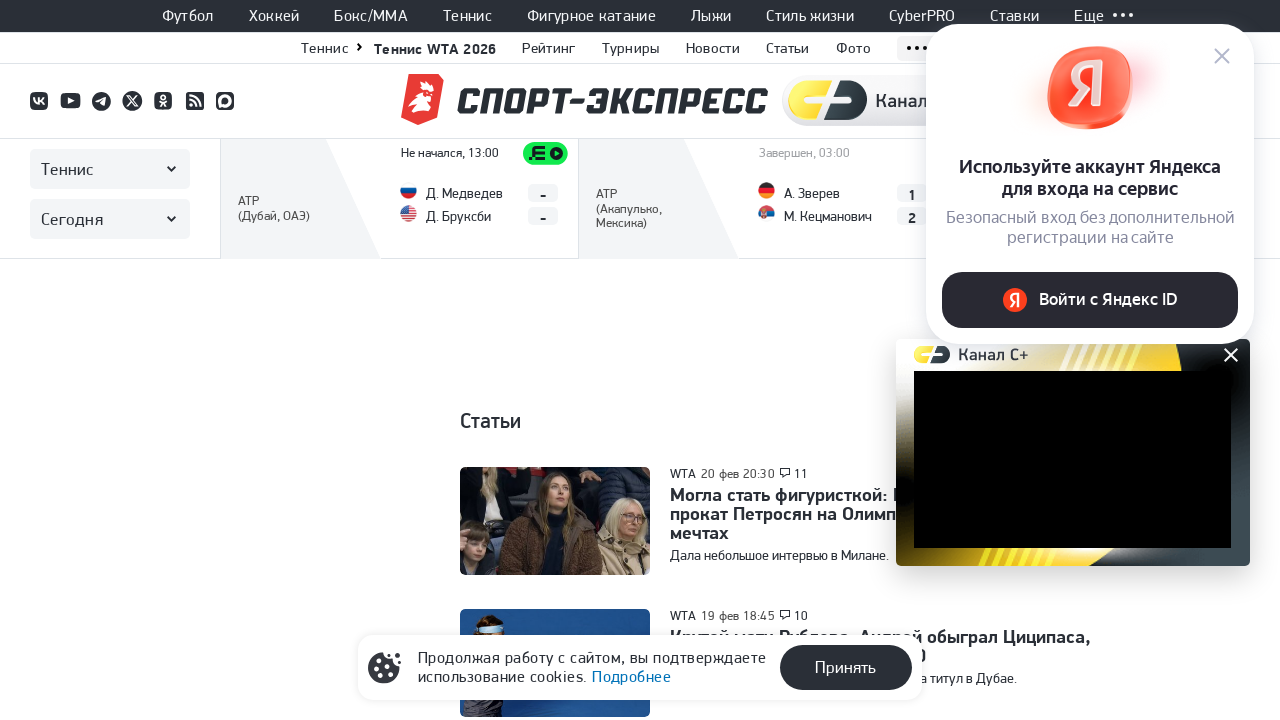

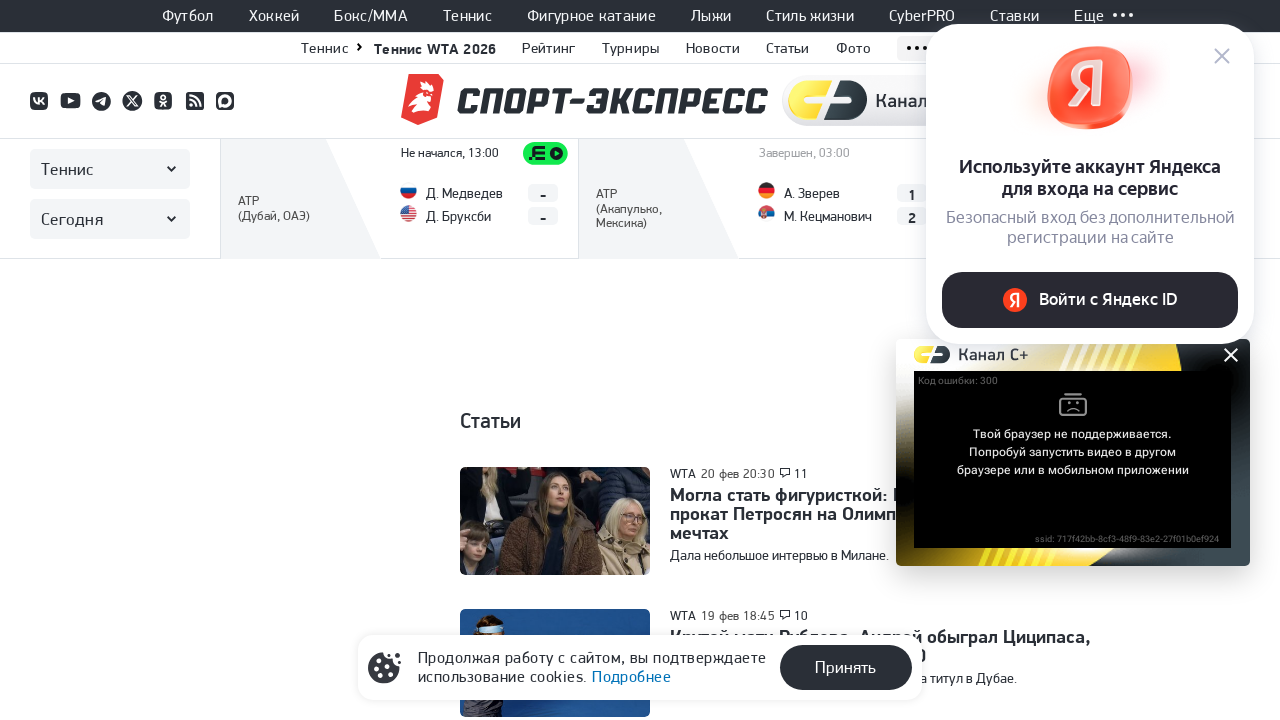